Tests filling an input field located by its placeholder text

Starting URL: https://www.qa-practice.com/elements/input/simple

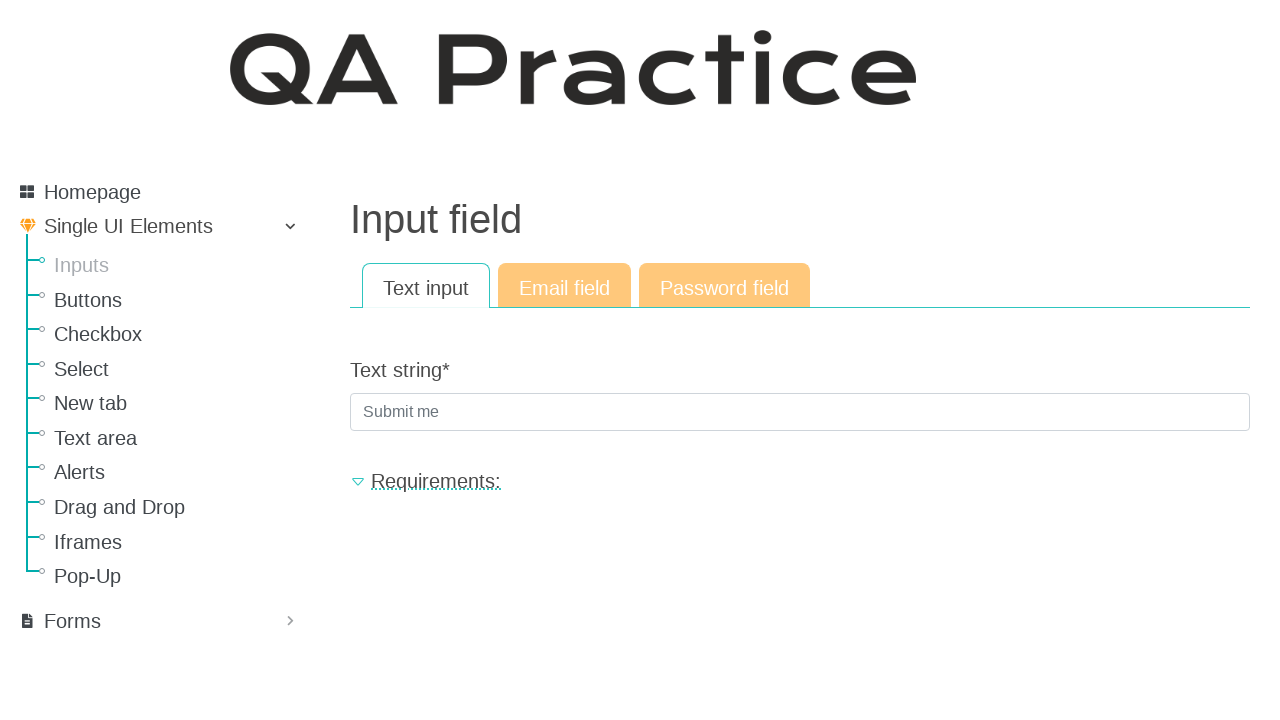

Navigated to input field test page
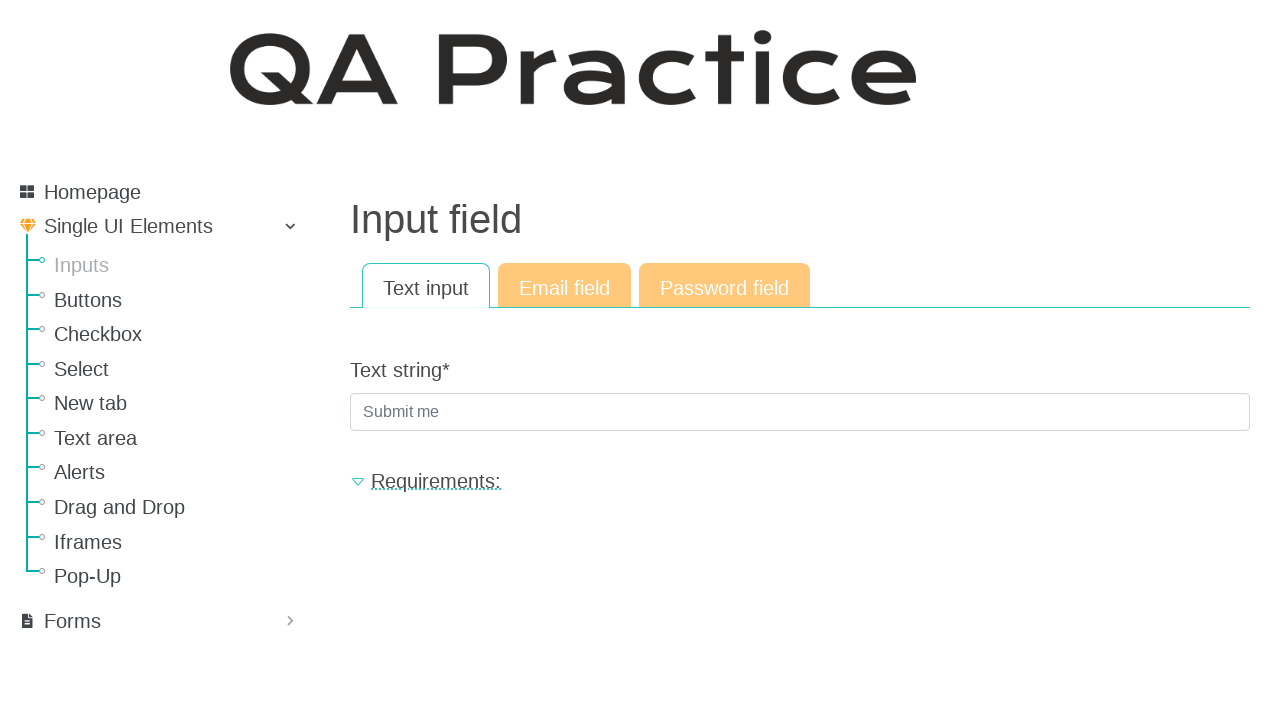

Filled input field with placeholder 'Submit me' using value 'placeholder test value' on internal:attr=[placeholder="Submit me"i]
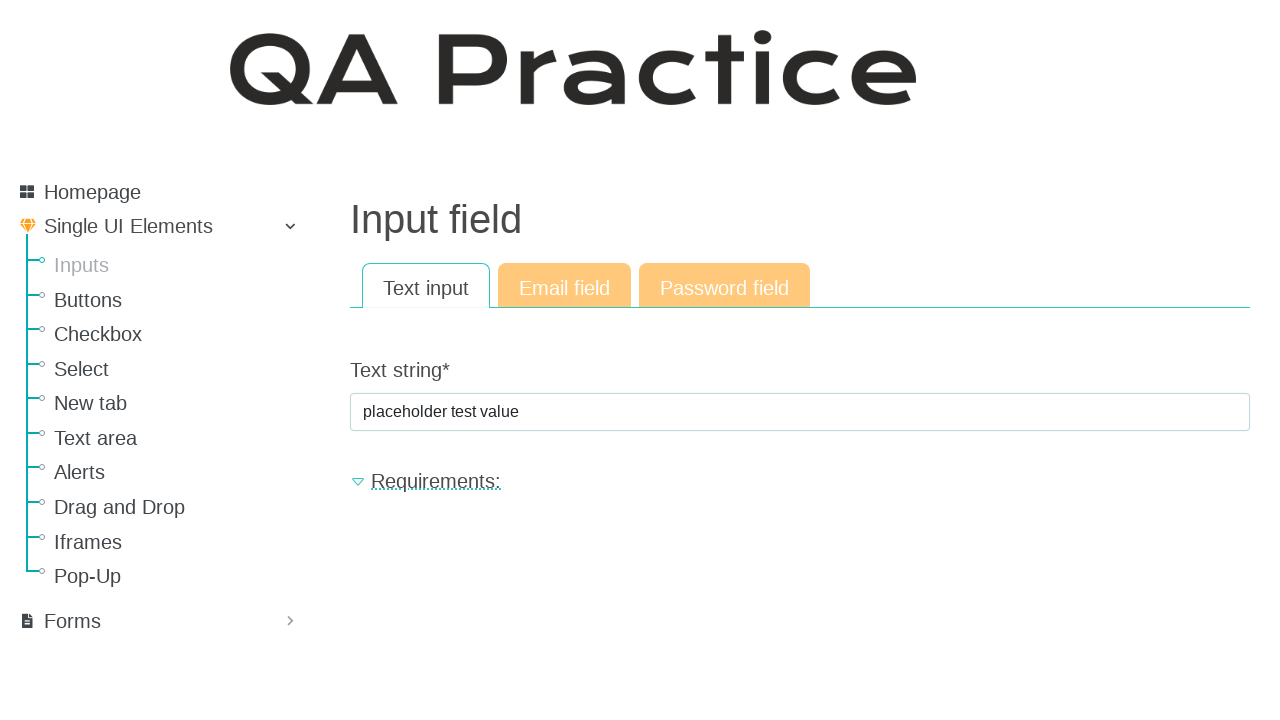

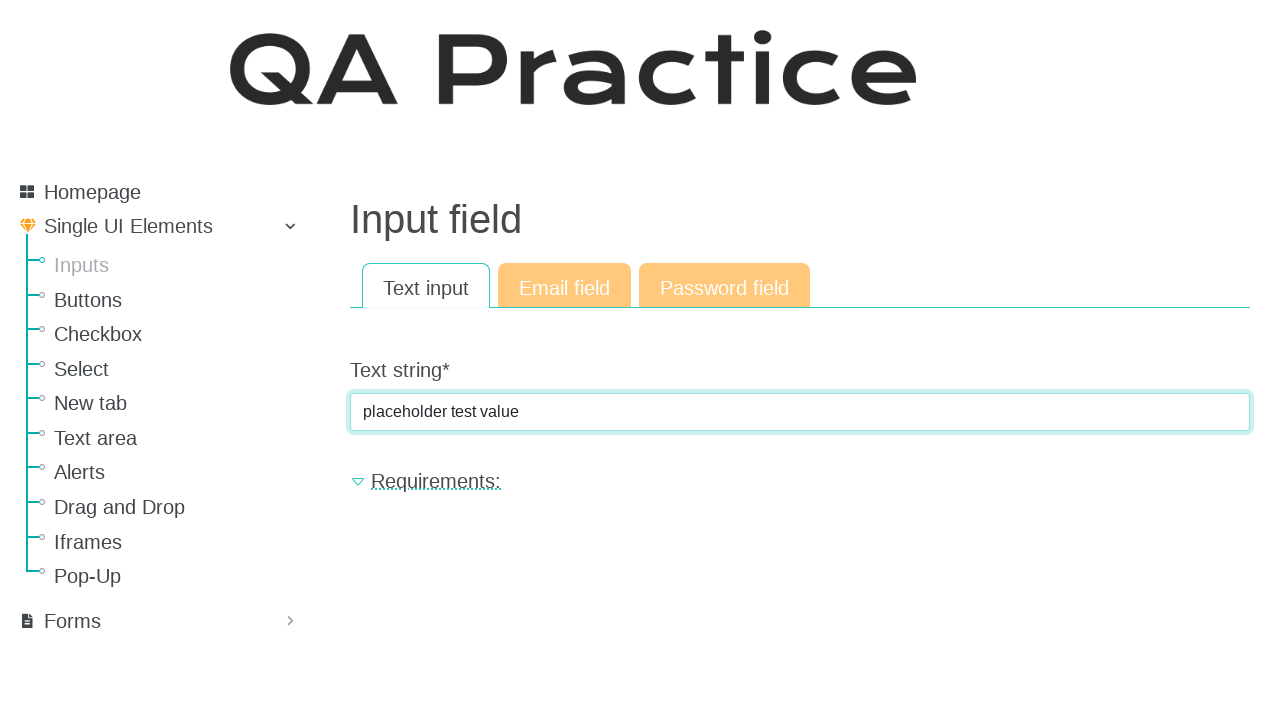